Tests the search functionality of a books PWA by interacting with shadow DOM elements to clear and fill the search input field with a new query.

Starting URL: https://books-pwakit.appspot.com/explore?q=book

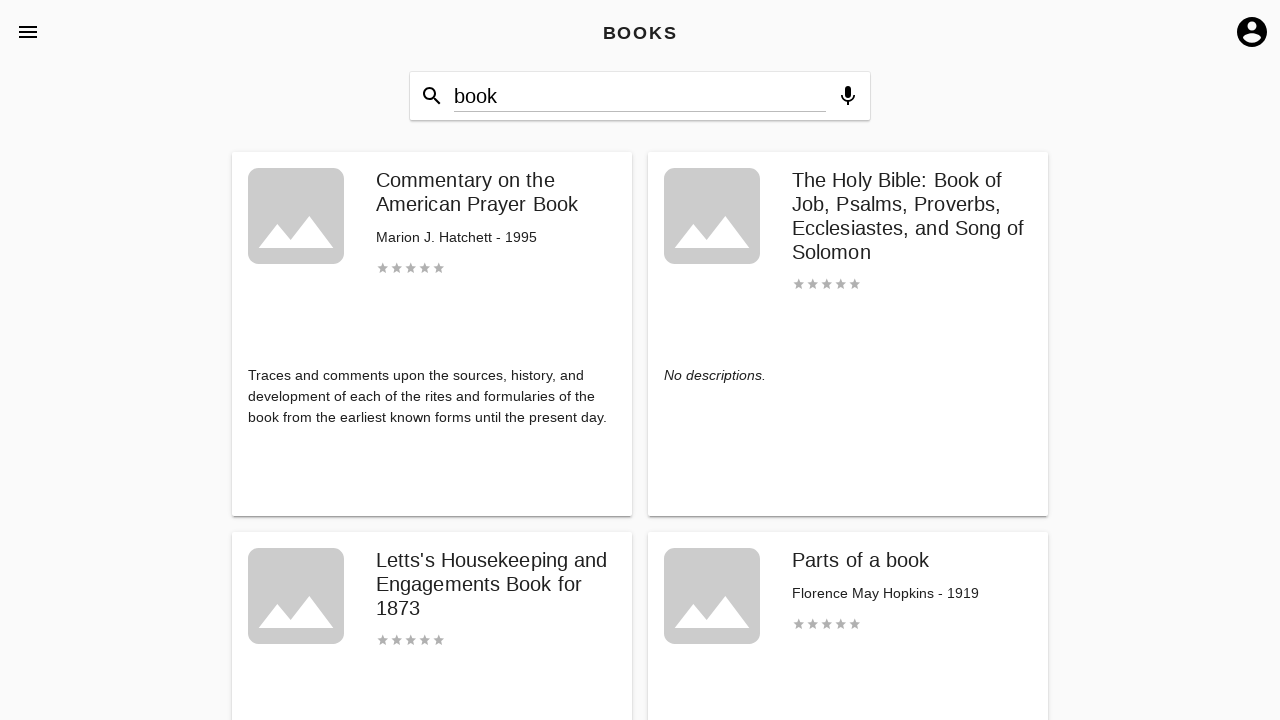

Located shadow DOM search input element within book-app
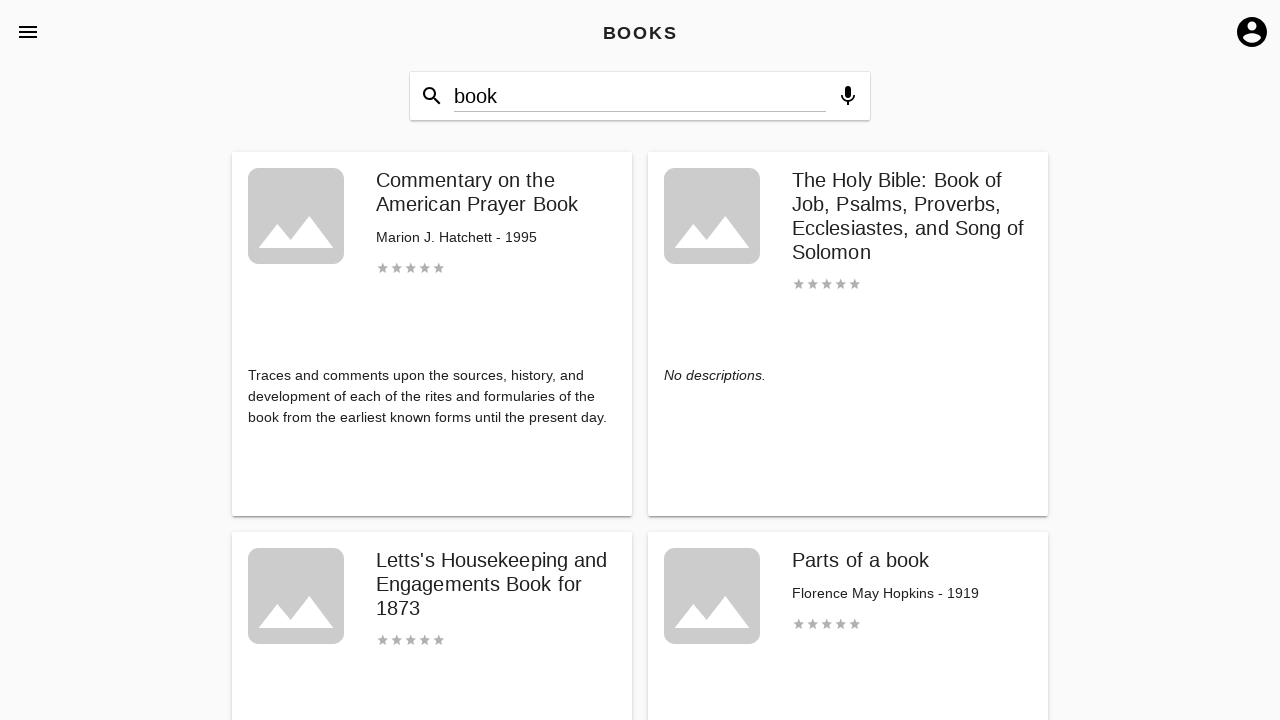

Cleared existing search input field on book-app >> input#input
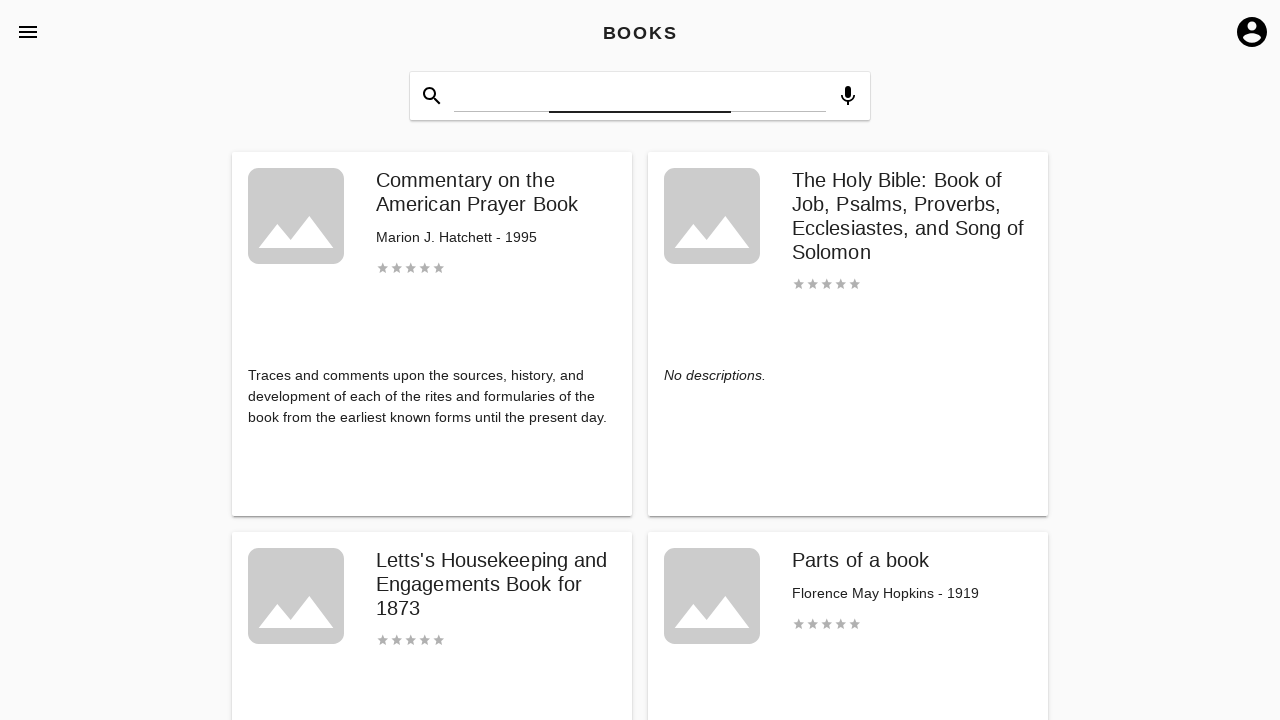

Filled search input with new query 'book12345' on book-app >> input#input
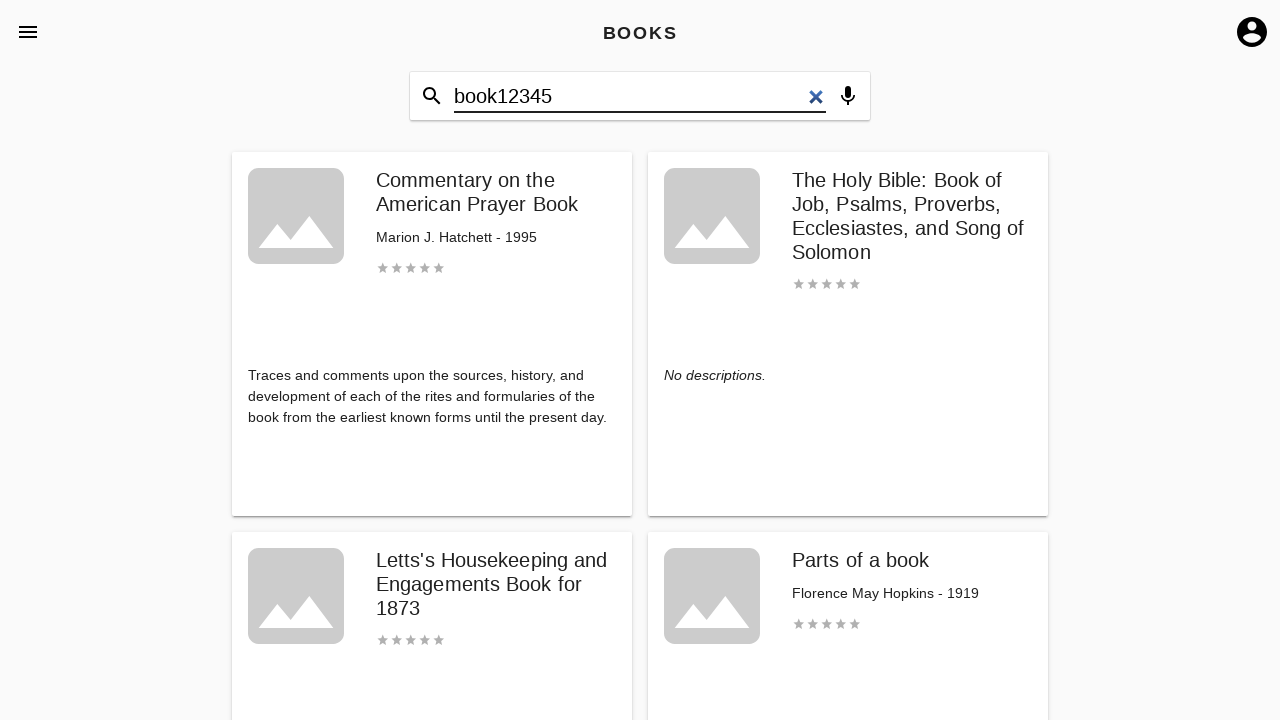

Waited 2 seconds for search results to update
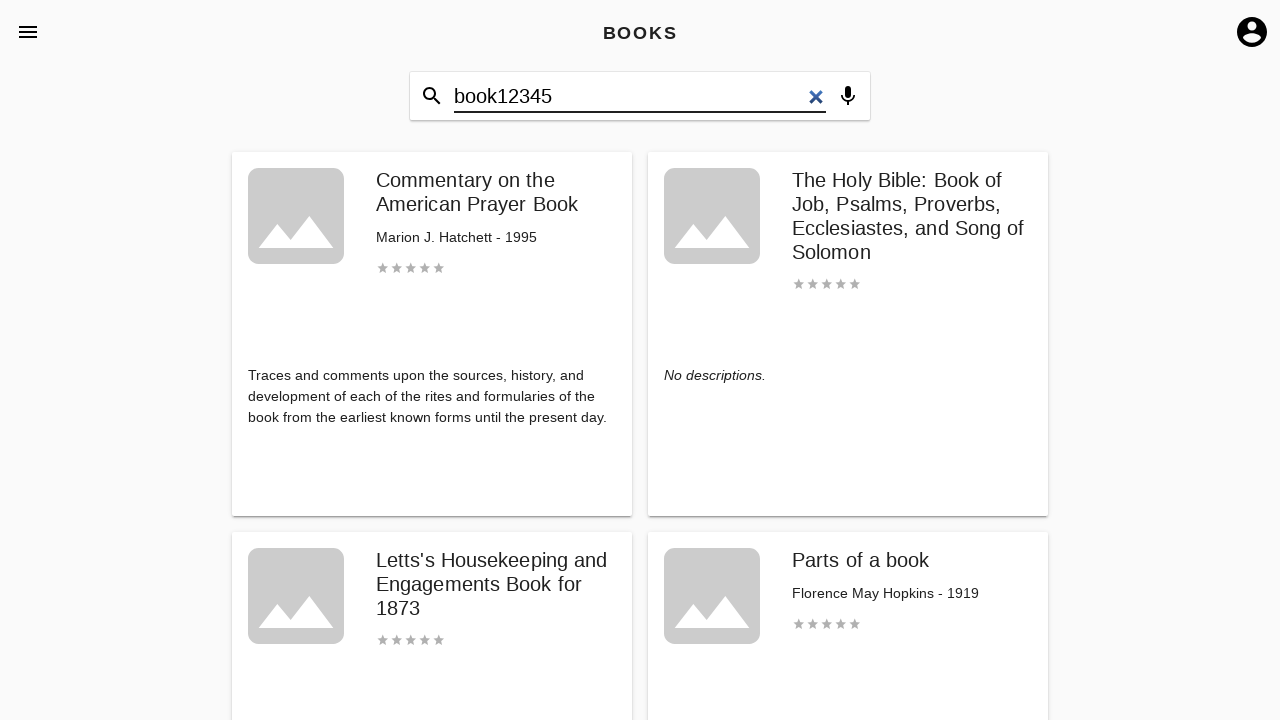

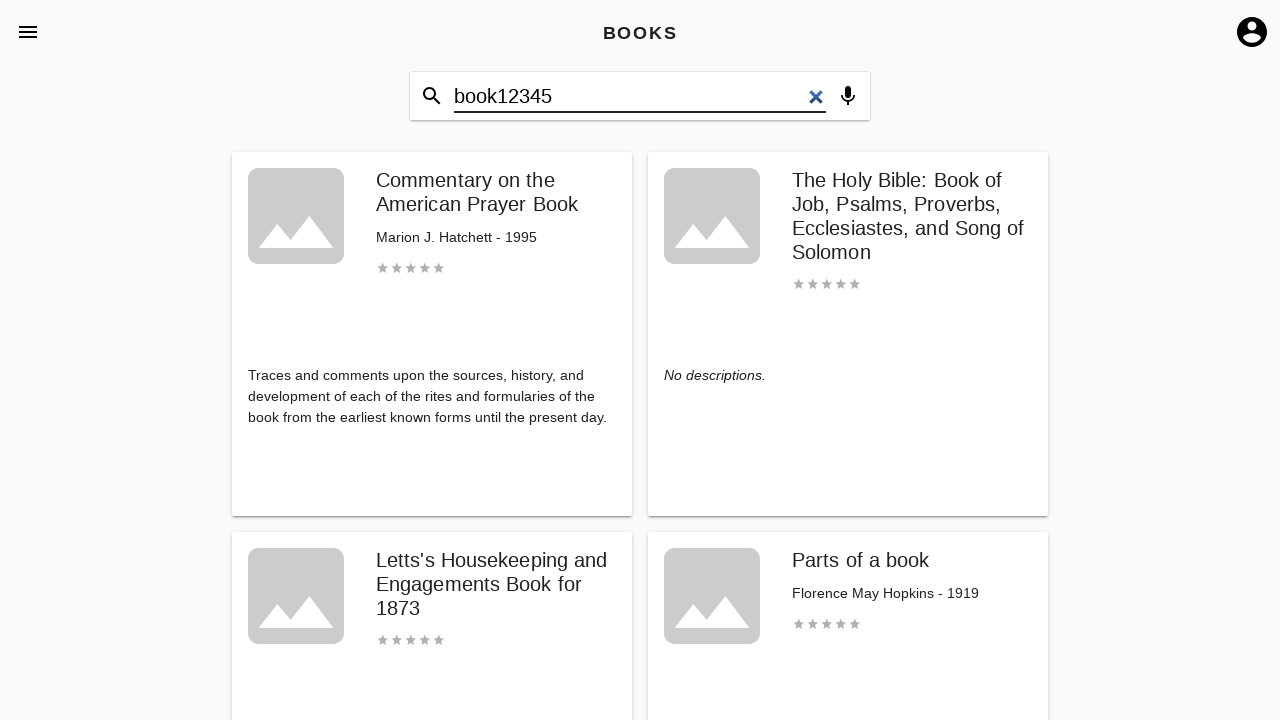